Tests that the Clear completed button displays the correct text

Starting URL: https://demo.playwright.dev/todomvc

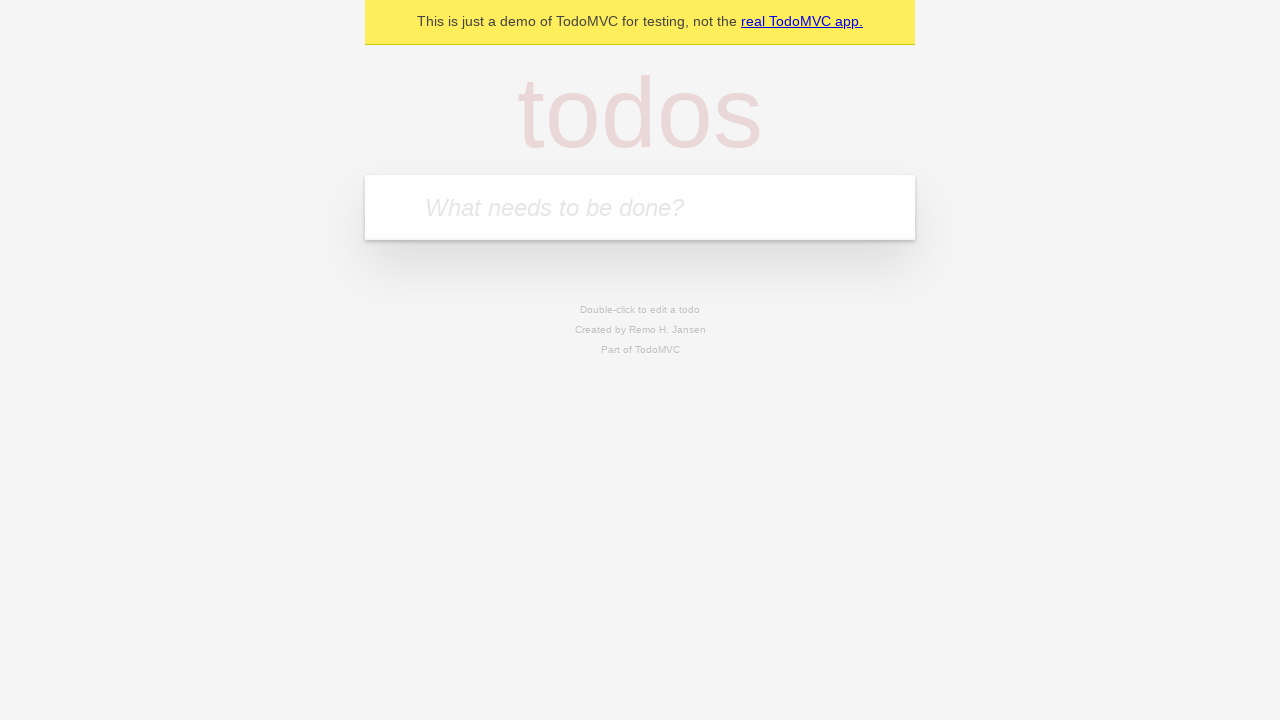

Filled todo input with 'buy some cheese' on internal:attr=[placeholder="What needs to be done?"i]
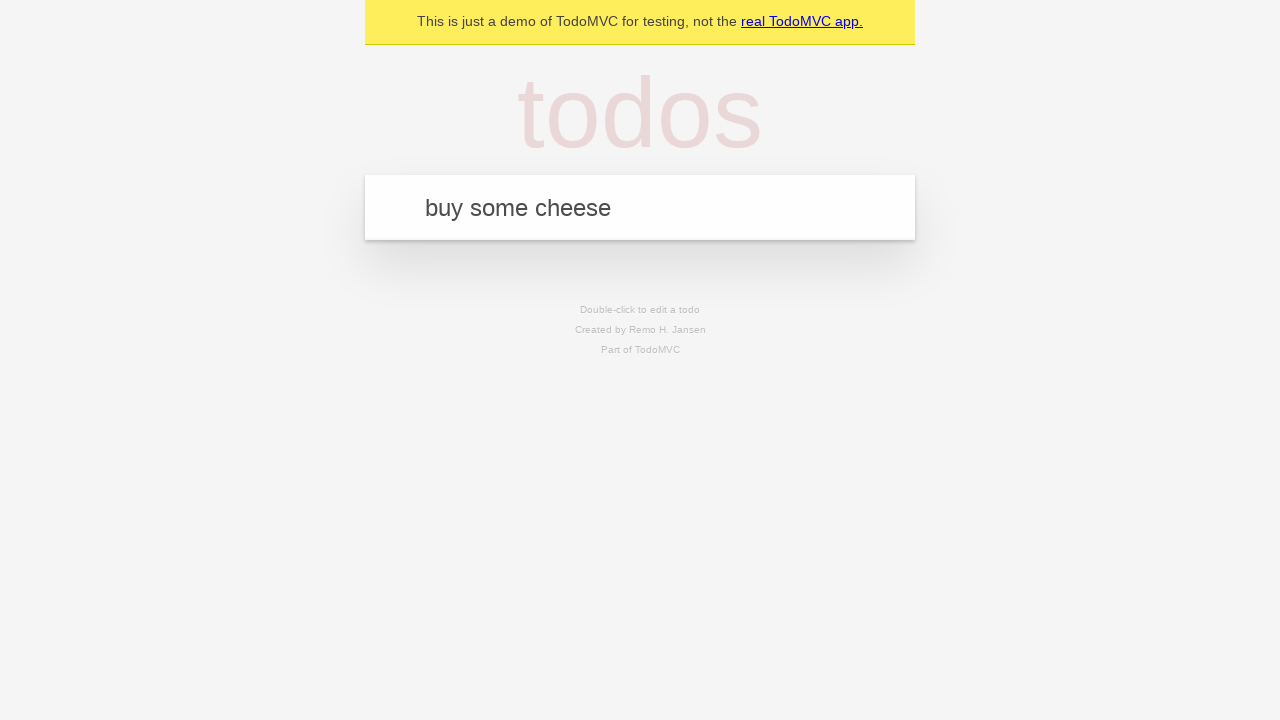

Pressed Enter to add 'buy some cheese' to todo list on internal:attr=[placeholder="What needs to be done?"i]
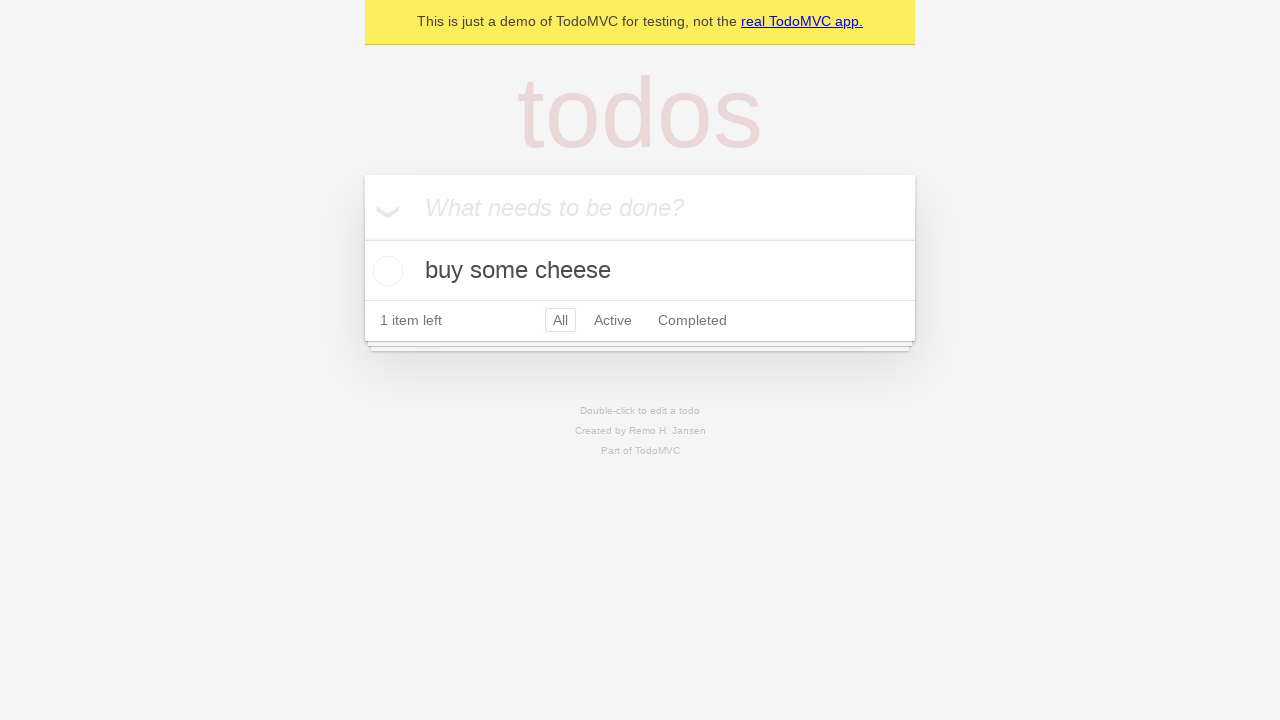

Filled todo input with 'feed the cat' on internal:attr=[placeholder="What needs to be done?"i]
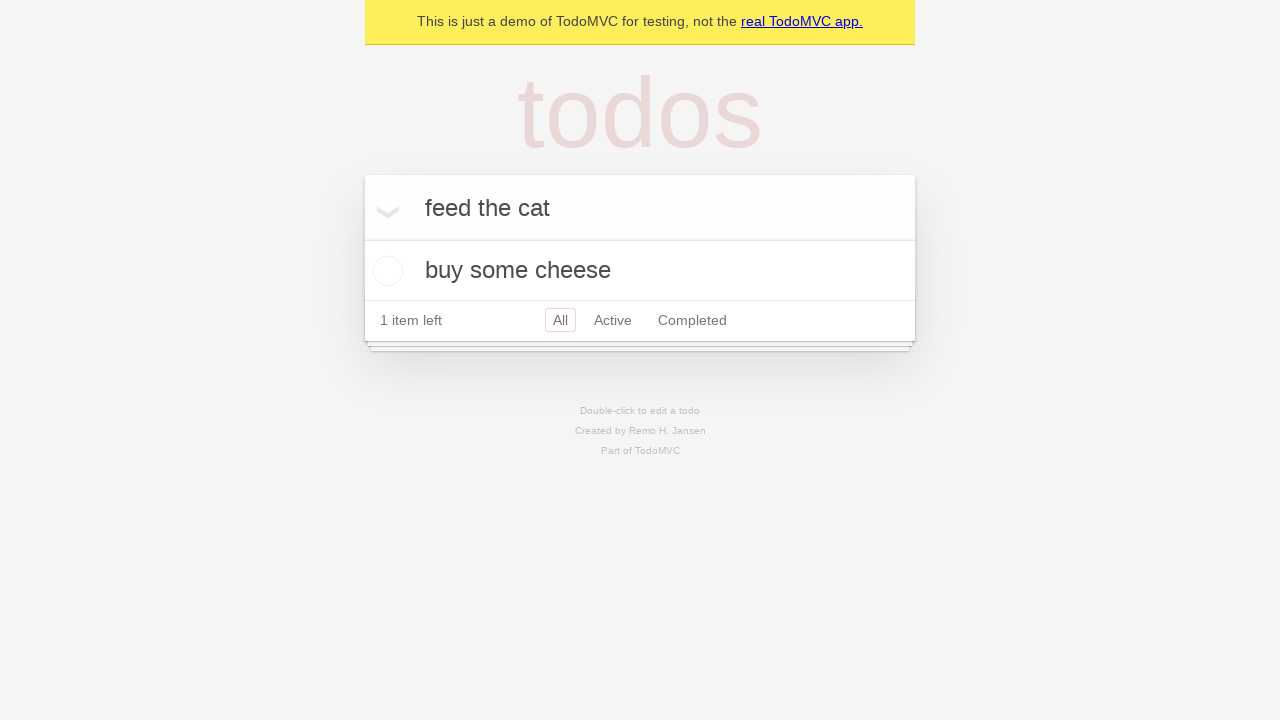

Pressed Enter to add 'feed the cat' to todo list on internal:attr=[placeholder="What needs to be done?"i]
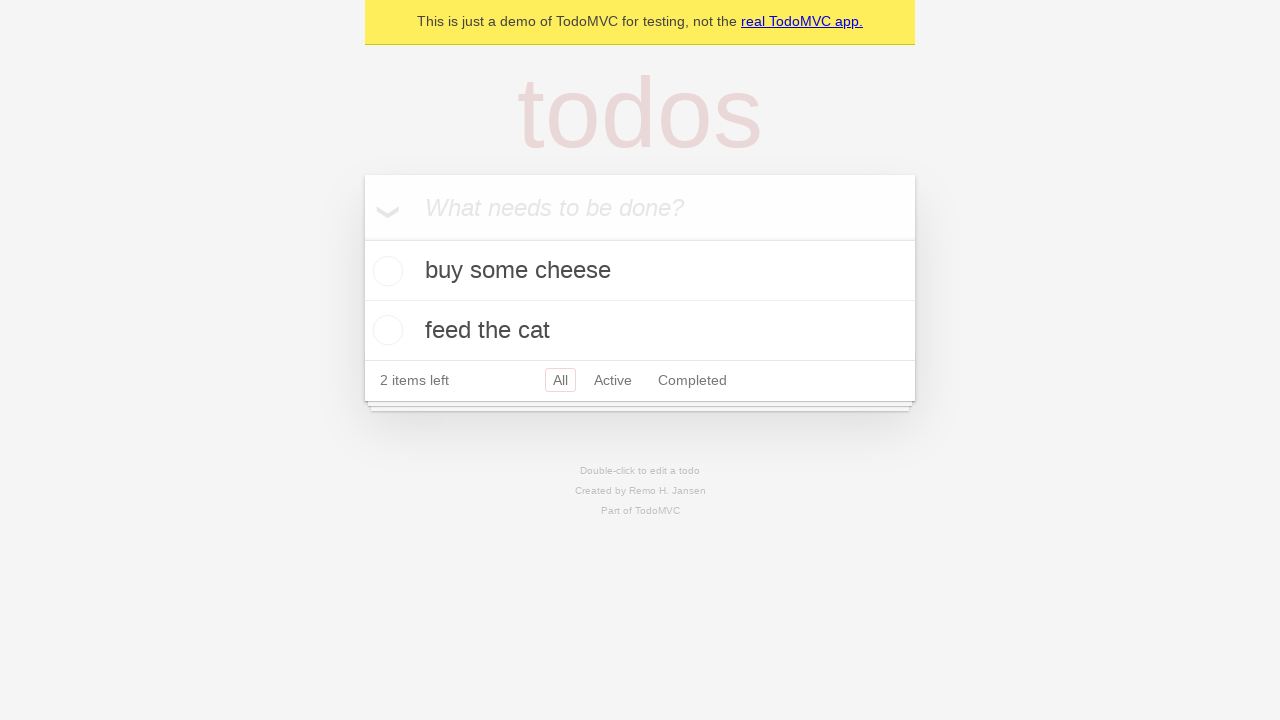

Filled todo input with 'book a doctors appointment' on internal:attr=[placeholder="What needs to be done?"i]
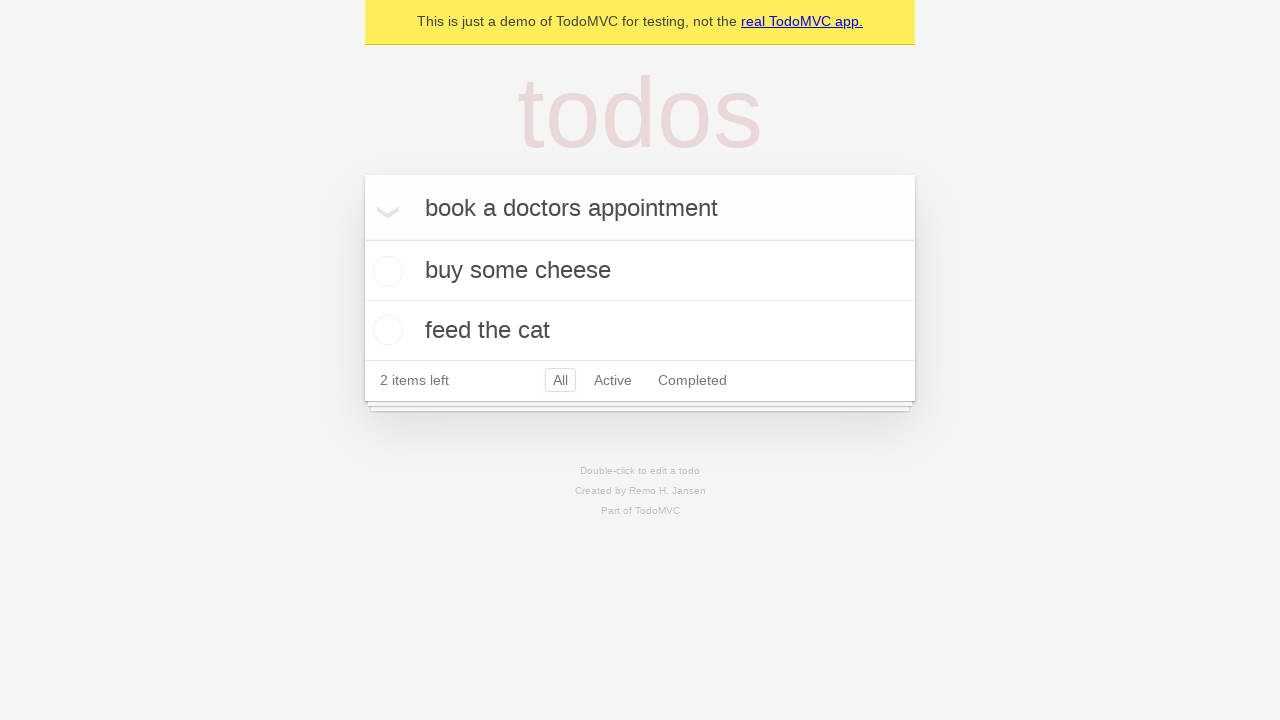

Pressed Enter to add 'book a doctors appointment' to todo list on internal:attr=[placeholder="What needs to be done?"i]
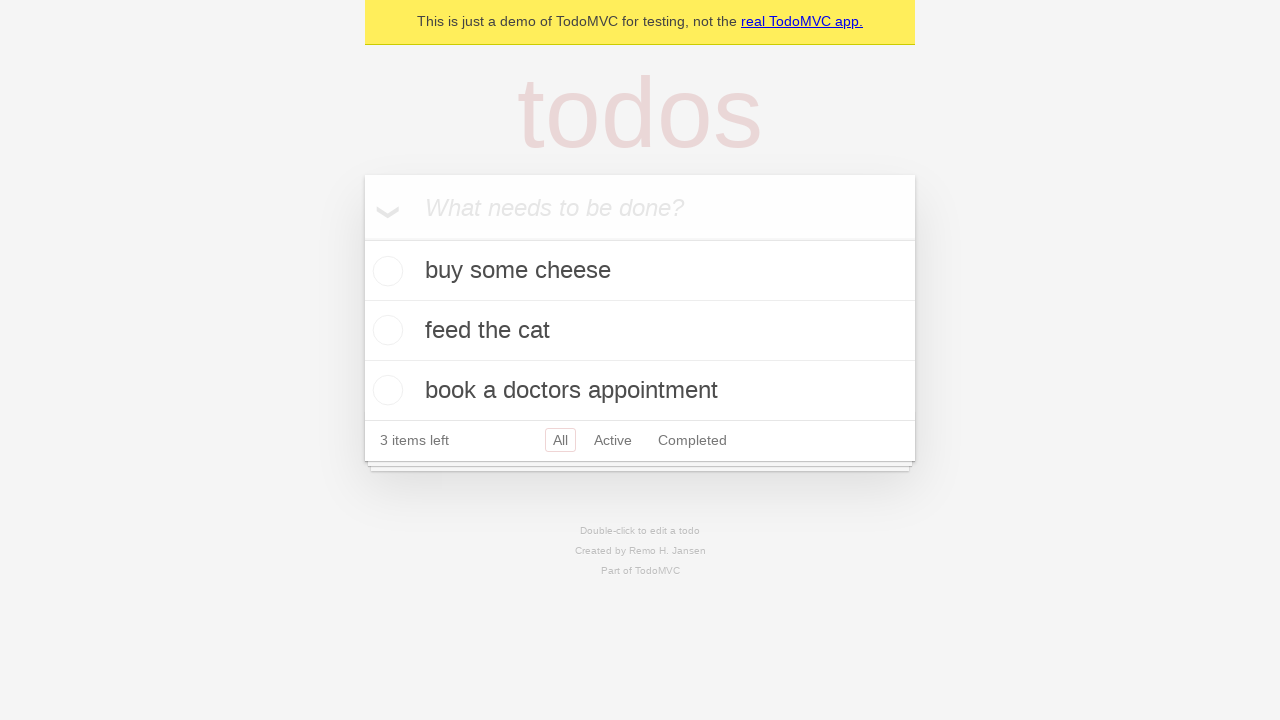

Checked the first todo item at (385, 271) on .todo-list li .toggle >> nth=0
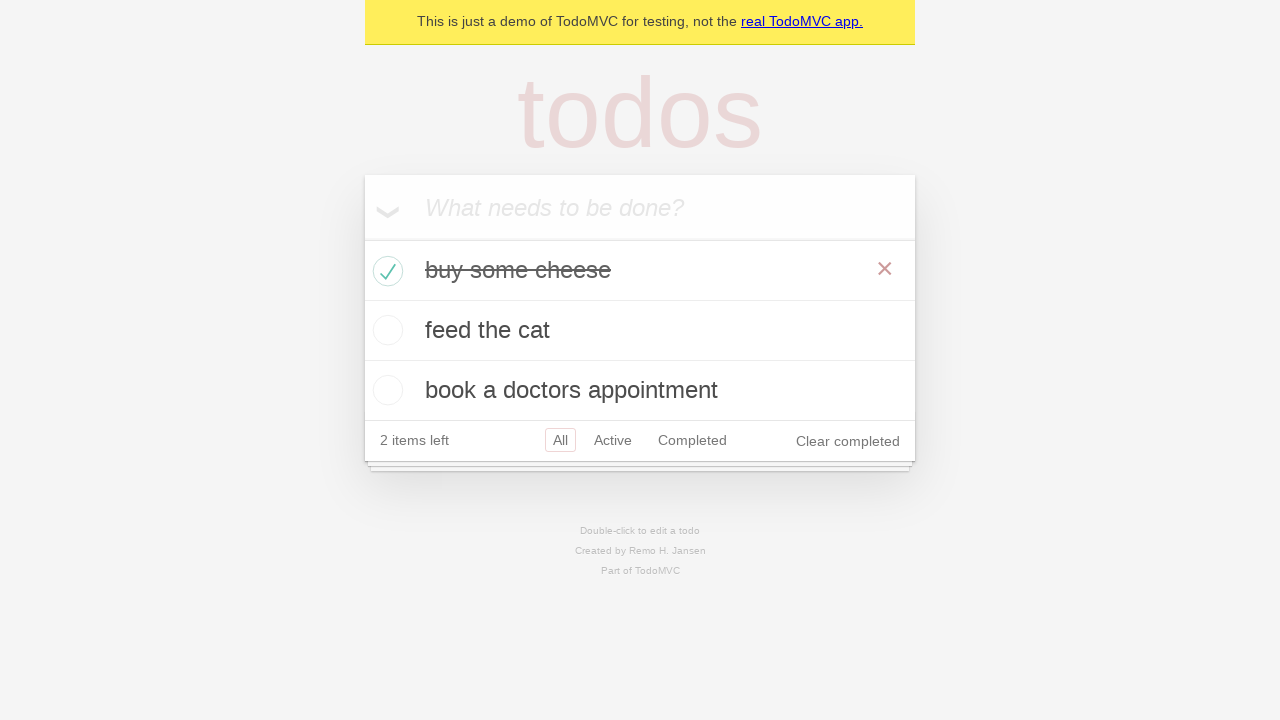

Clear completed button is now visible
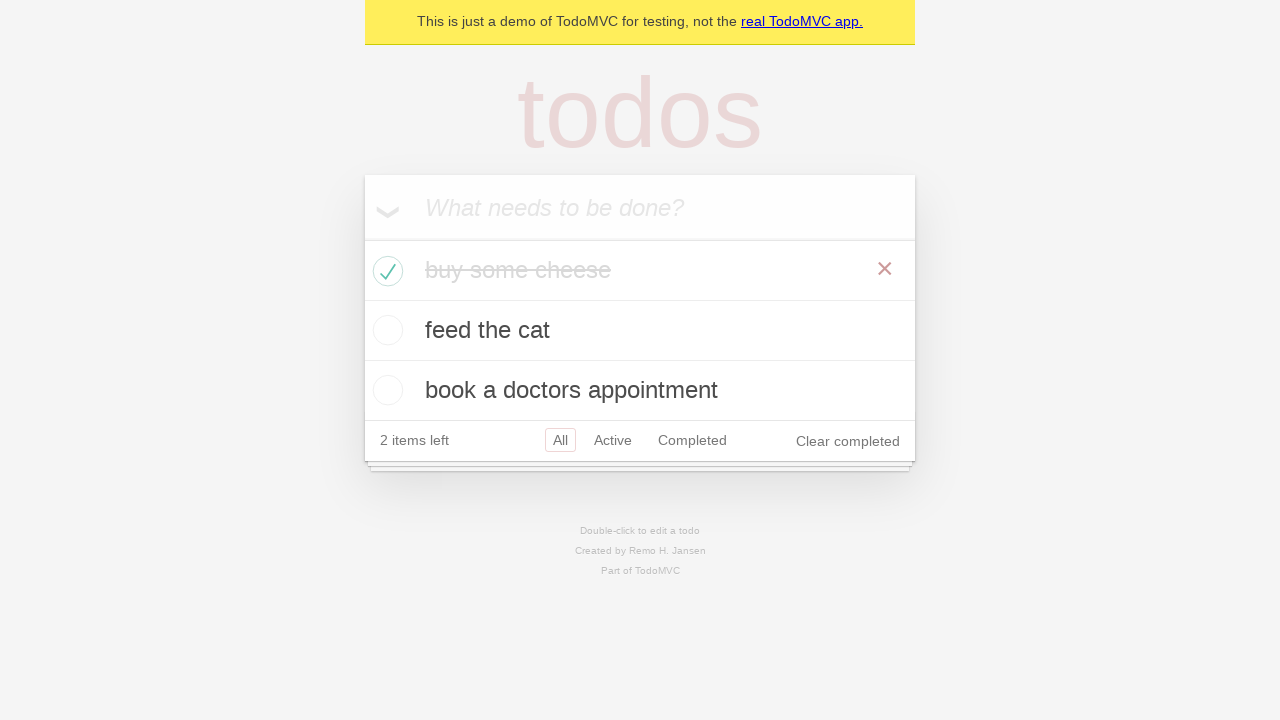

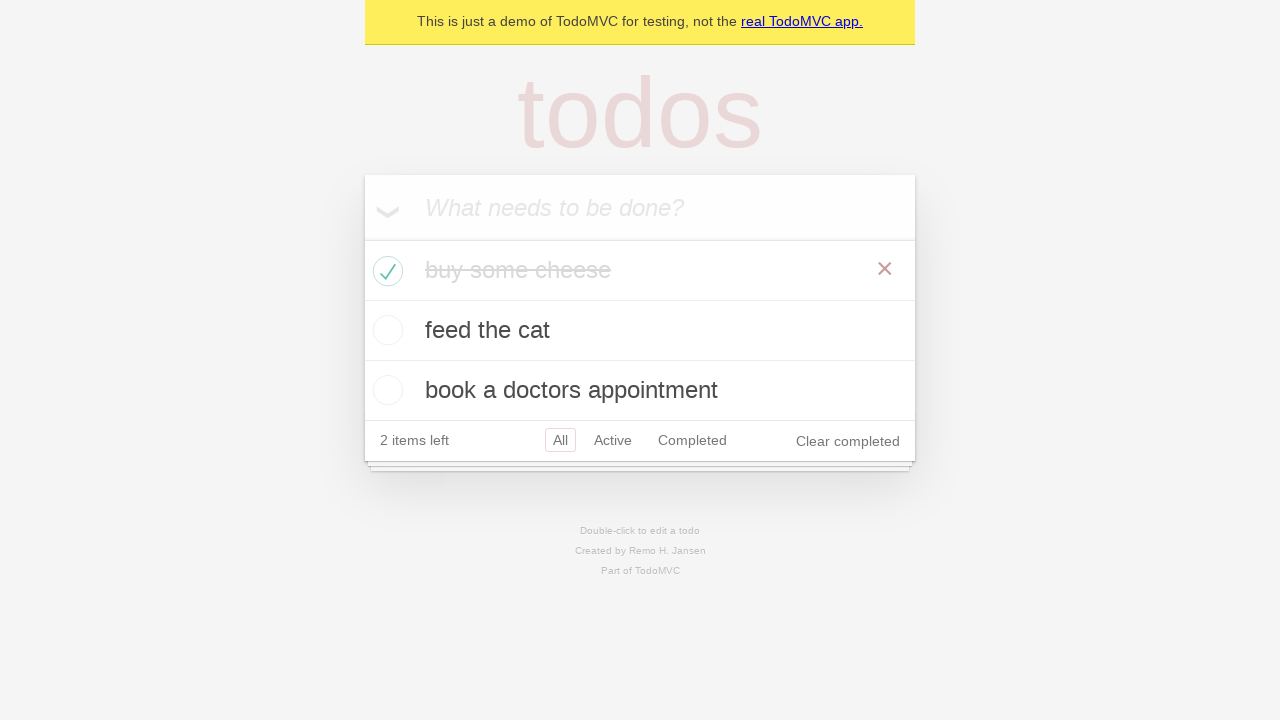